Tests clearing the complete state of all items by checking and then unchecking the toggle all checkbox.

Starting URL: https://demo.playwright.dev/todomvc

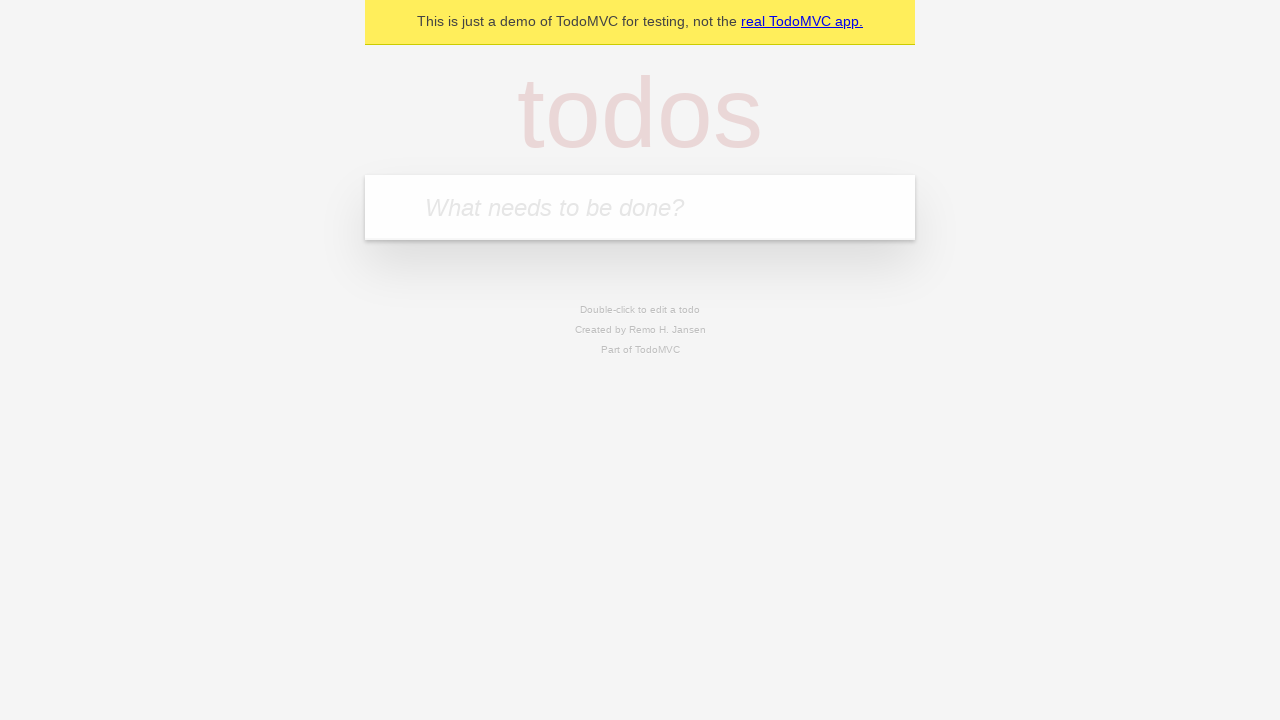

Filled input field with 'buy some cheese' on input[placeholder='What needs to be done?']
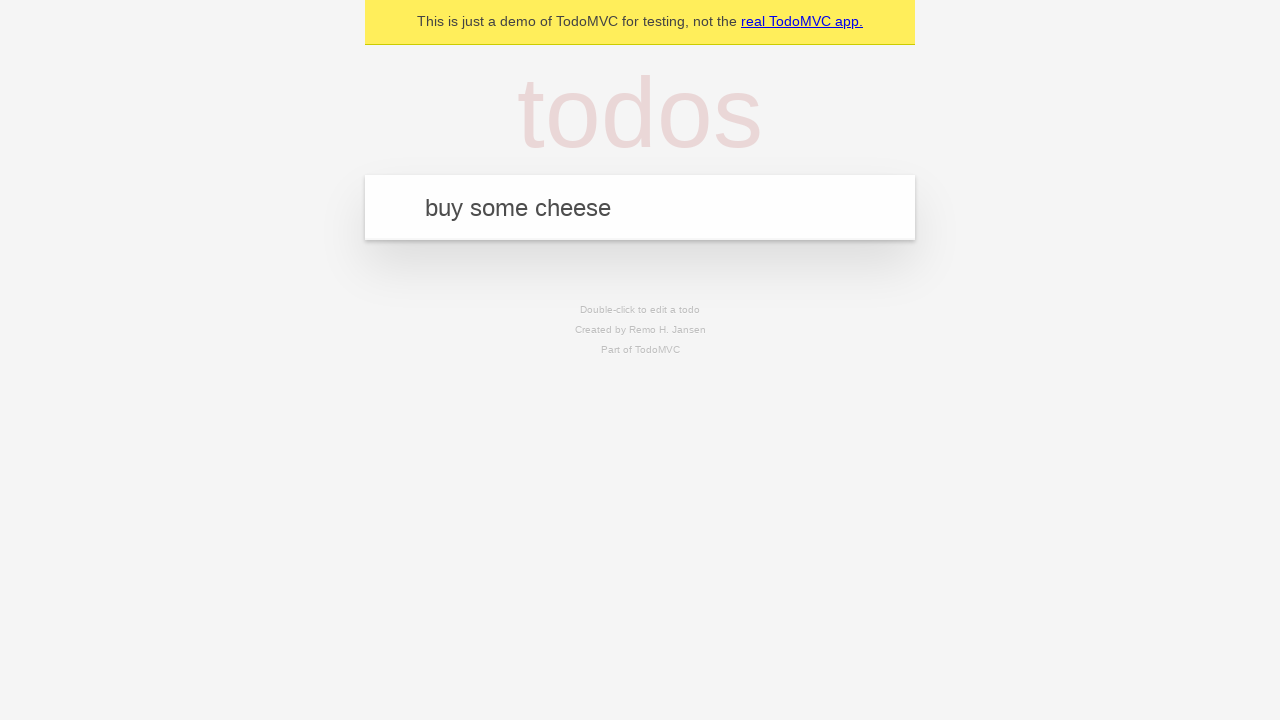

Pressed Enter to add first todo item on input[placeholder='What needs to be done?']
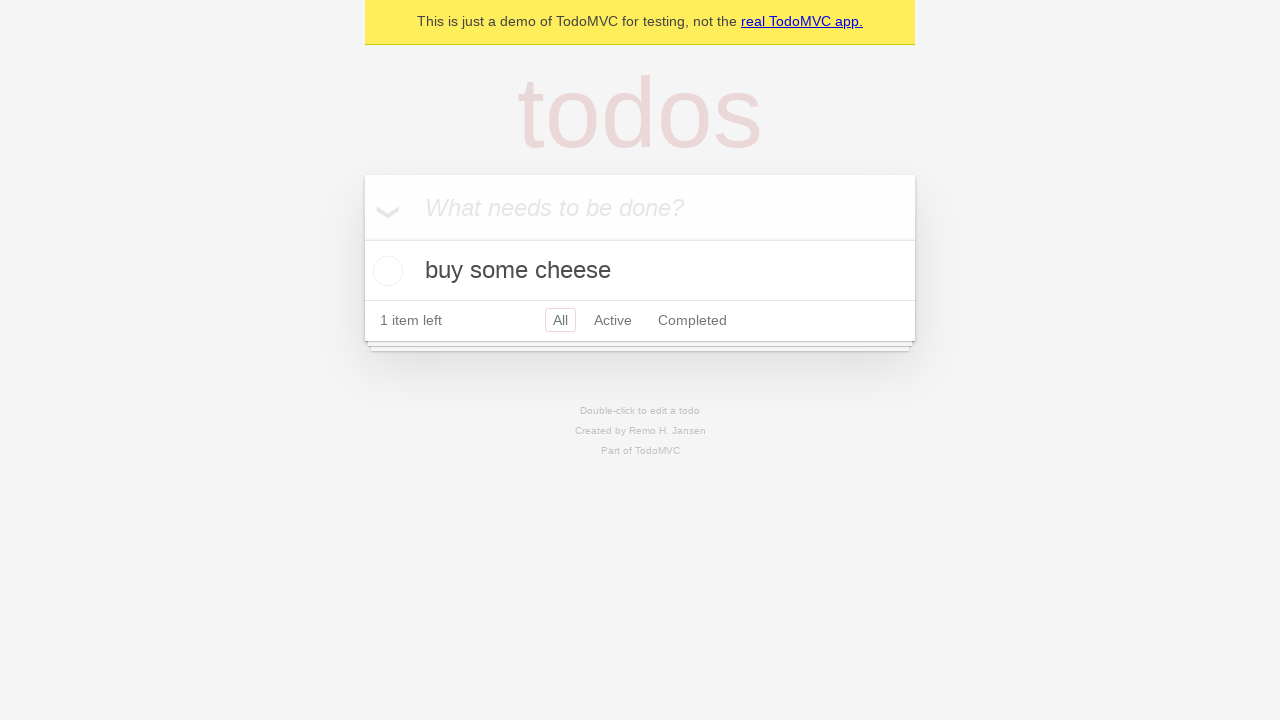

Filled input field with 'feed the cat' on input[placeholder='What needs to be done?']
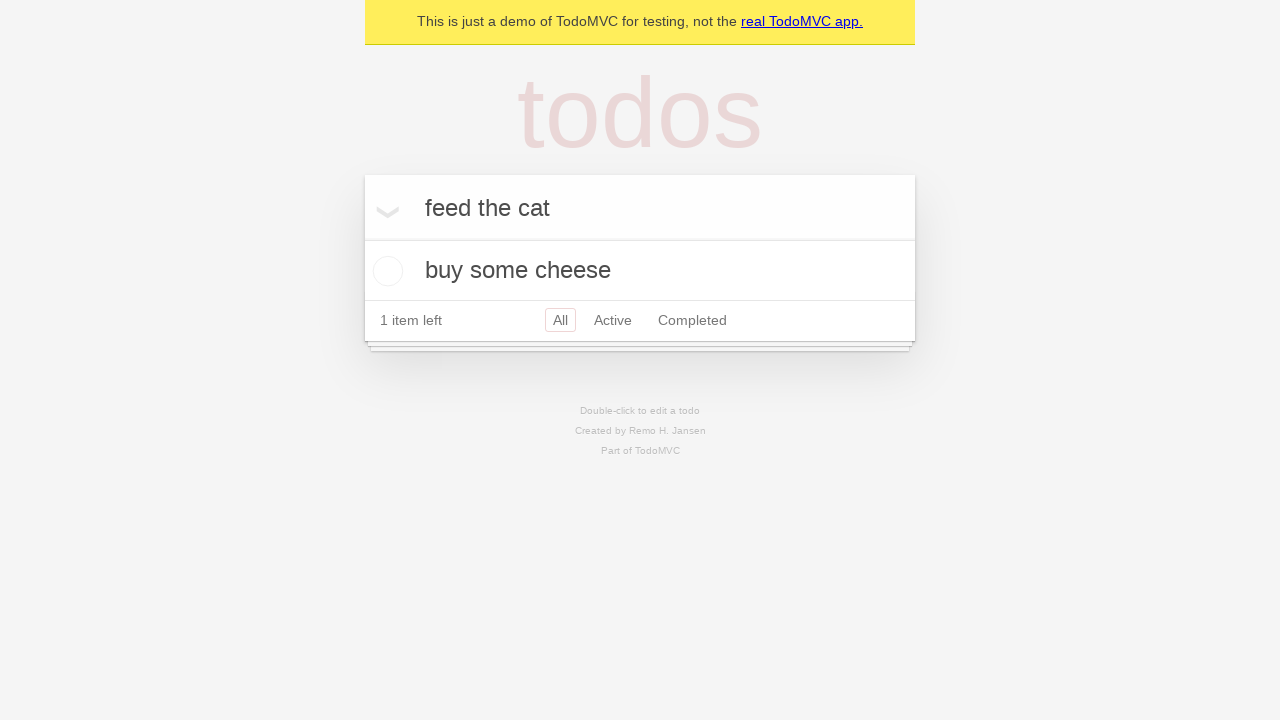

Pressed Enter to add second todo item on input[placeholder='What needs to be done?']
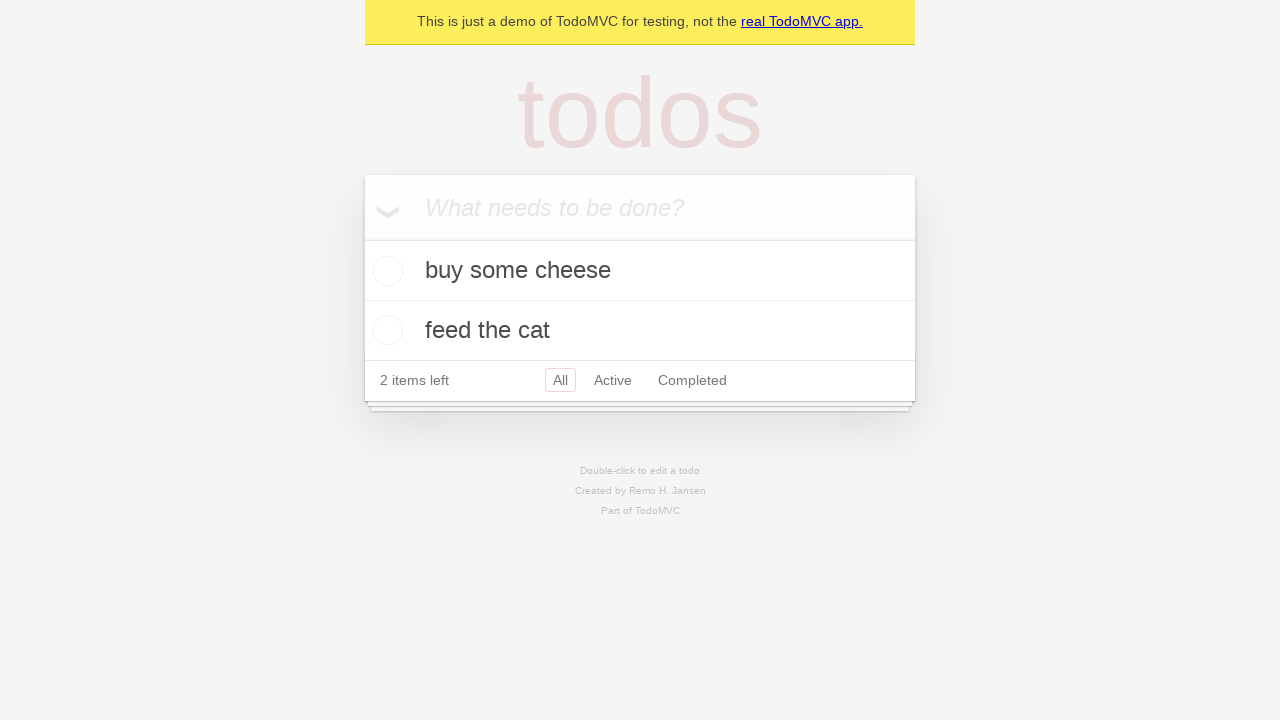

Filled input field with 'book a doctors appointment' on input[placeholder='What needs to be done?']
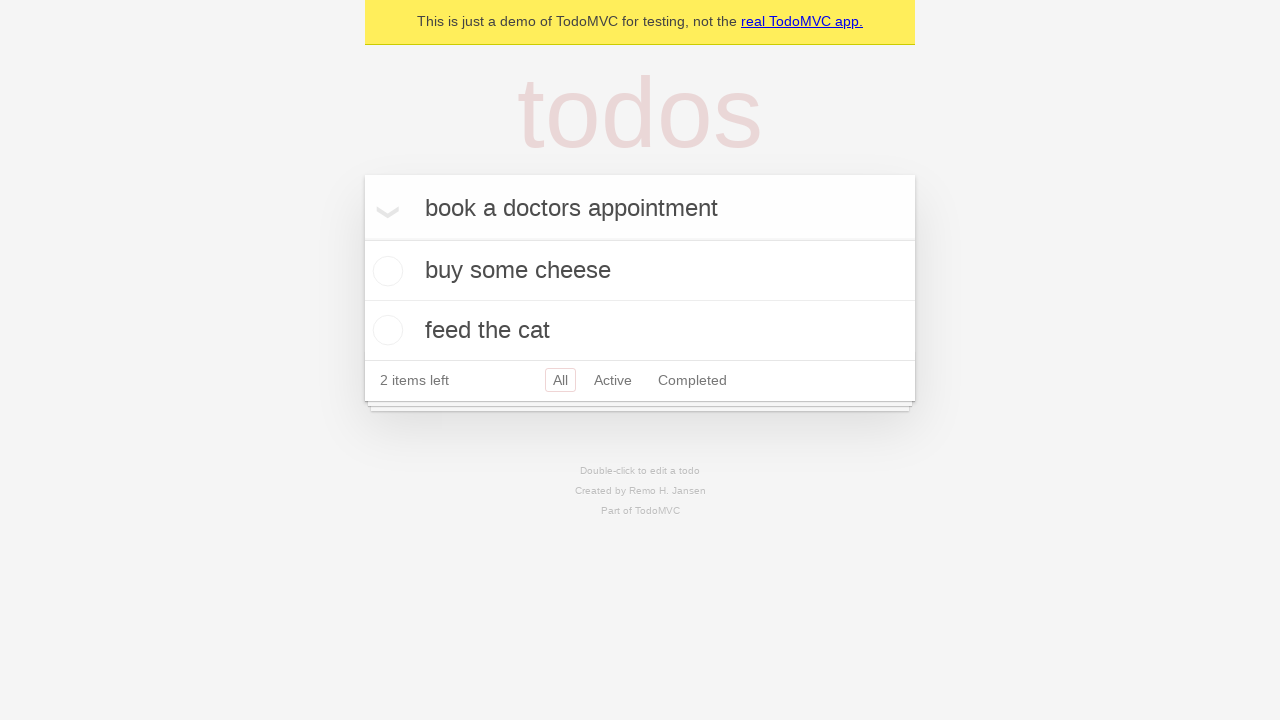

Pressed Enter to add third todo item on input[placeholder='What needs to be done?']
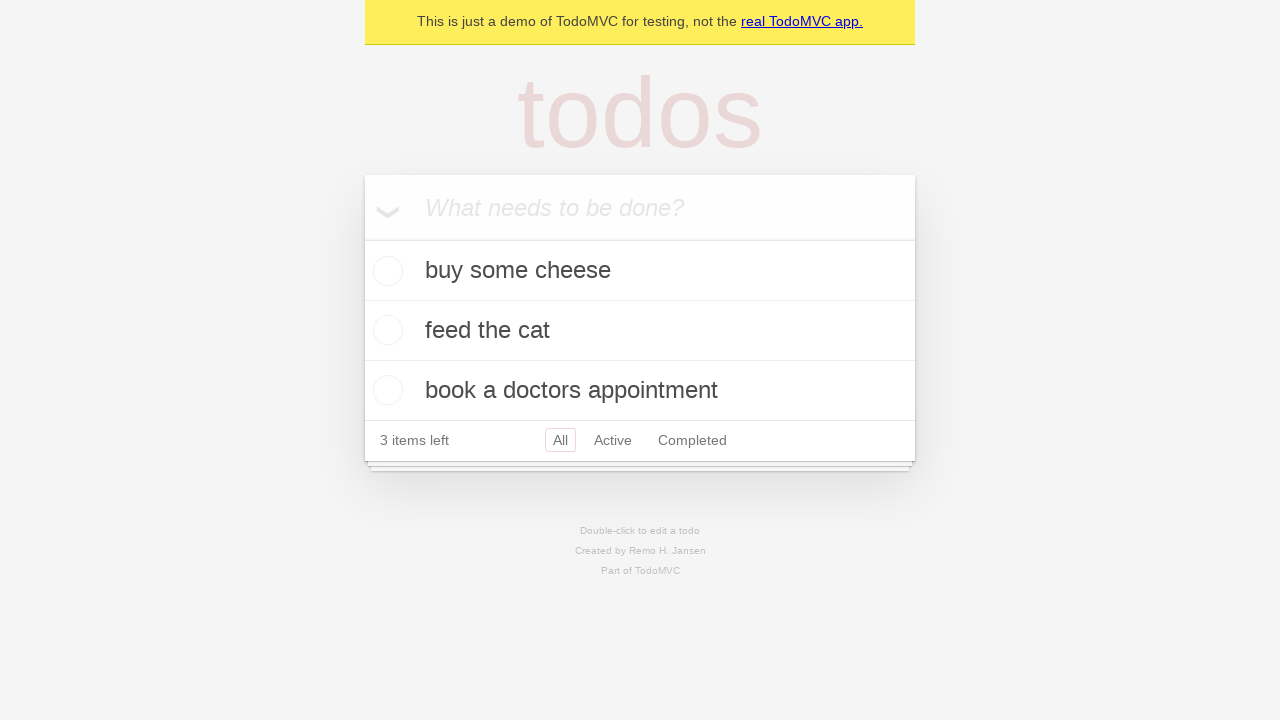

Checked the toggle all checkbox to mark all items as complete at (382, 206) on label:has-text('Mark all as complete')
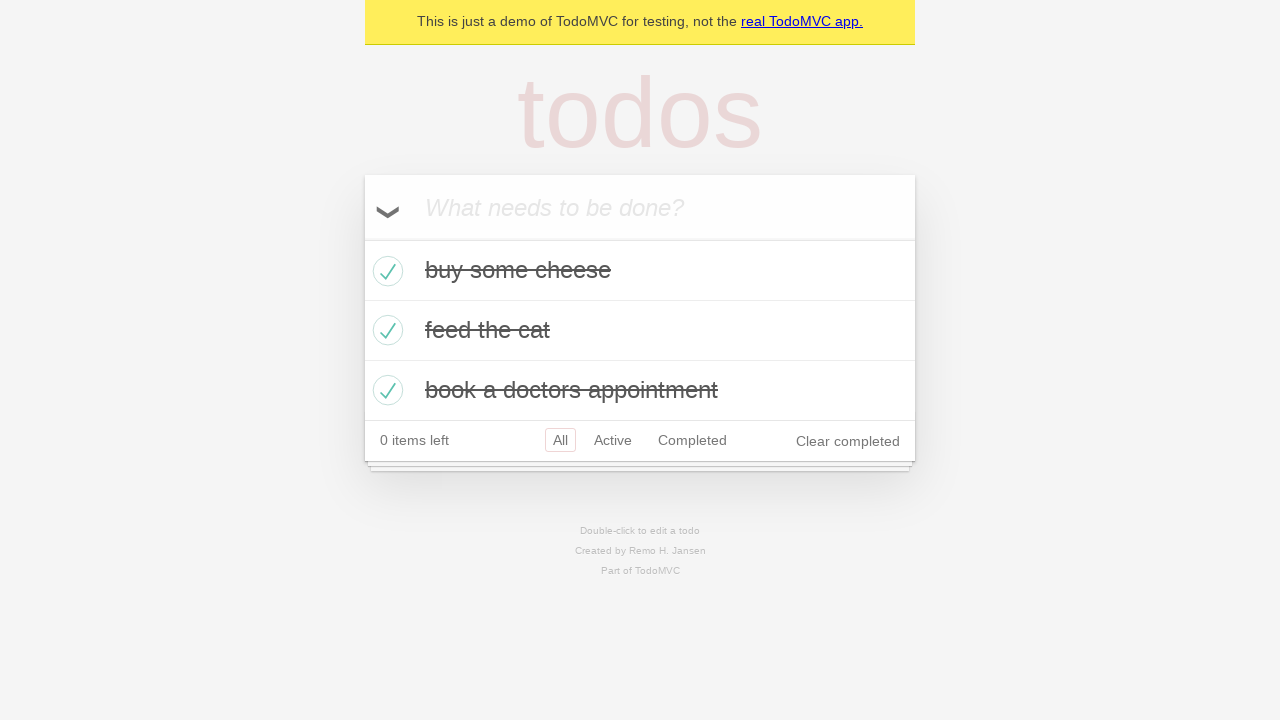

Unchecked the toggle all checkbox to clear complete state of all items at (382, 206) on label:has-text('Mark all as complete')
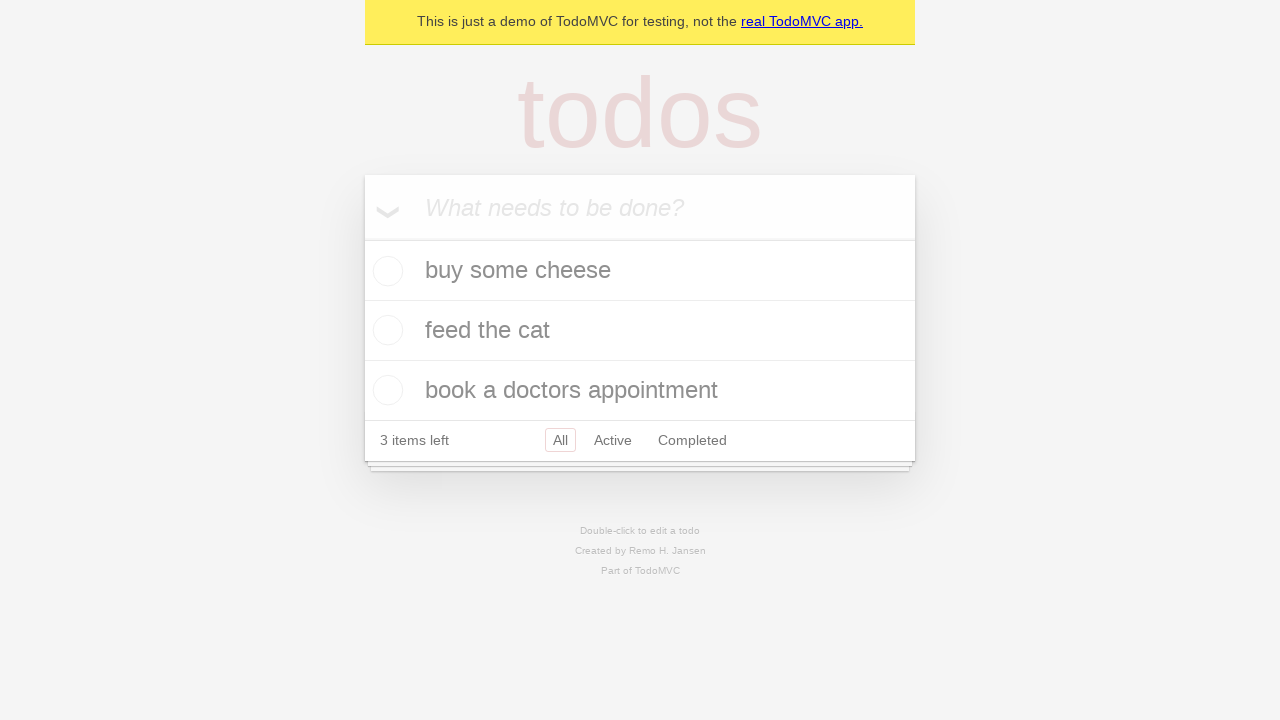

Waited for todo items to be visible after unchecking toggle all
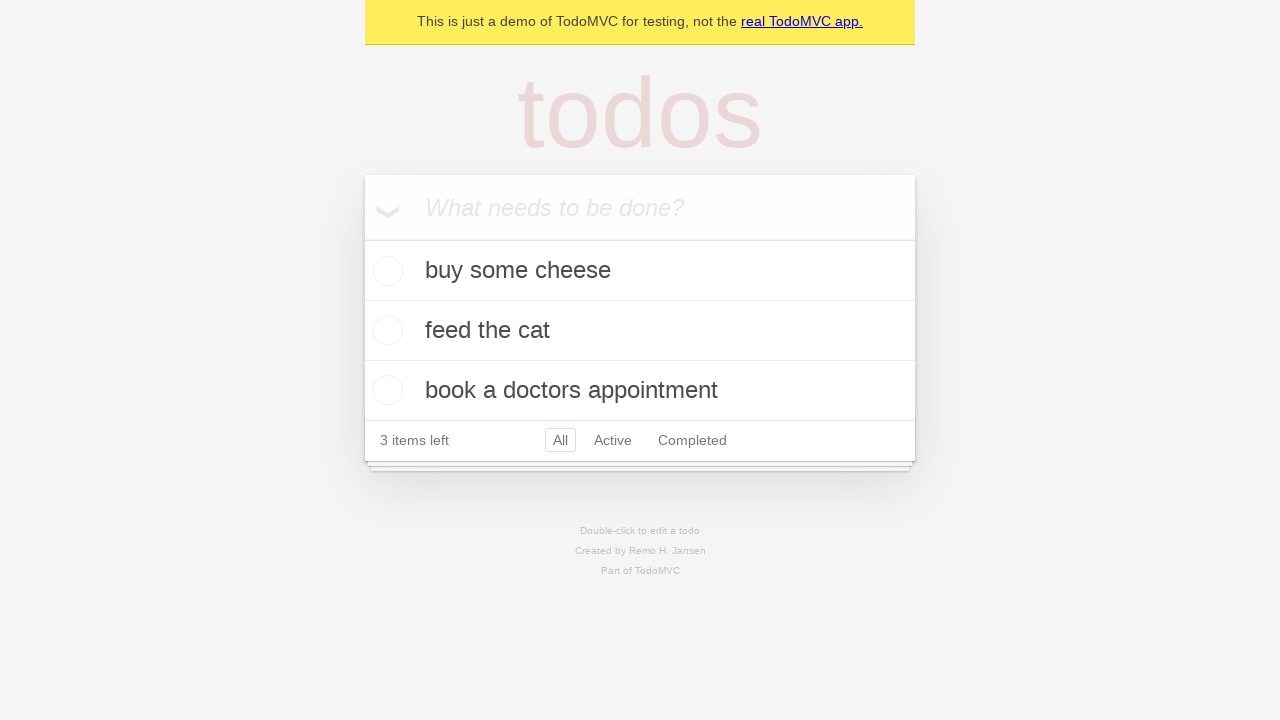

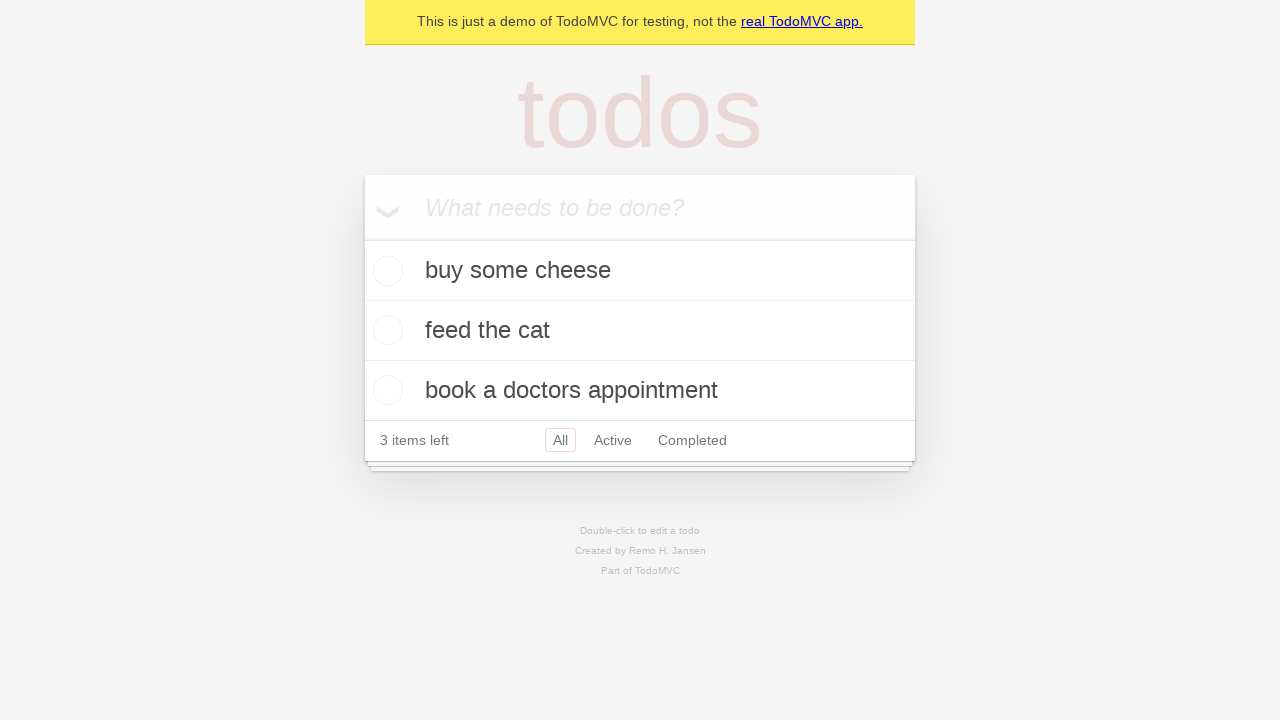